Tests a text box form by filling in user name, email, current address, and permanent address fields, then submitting the form.

Starting URL: https://demoqa.com/text-box

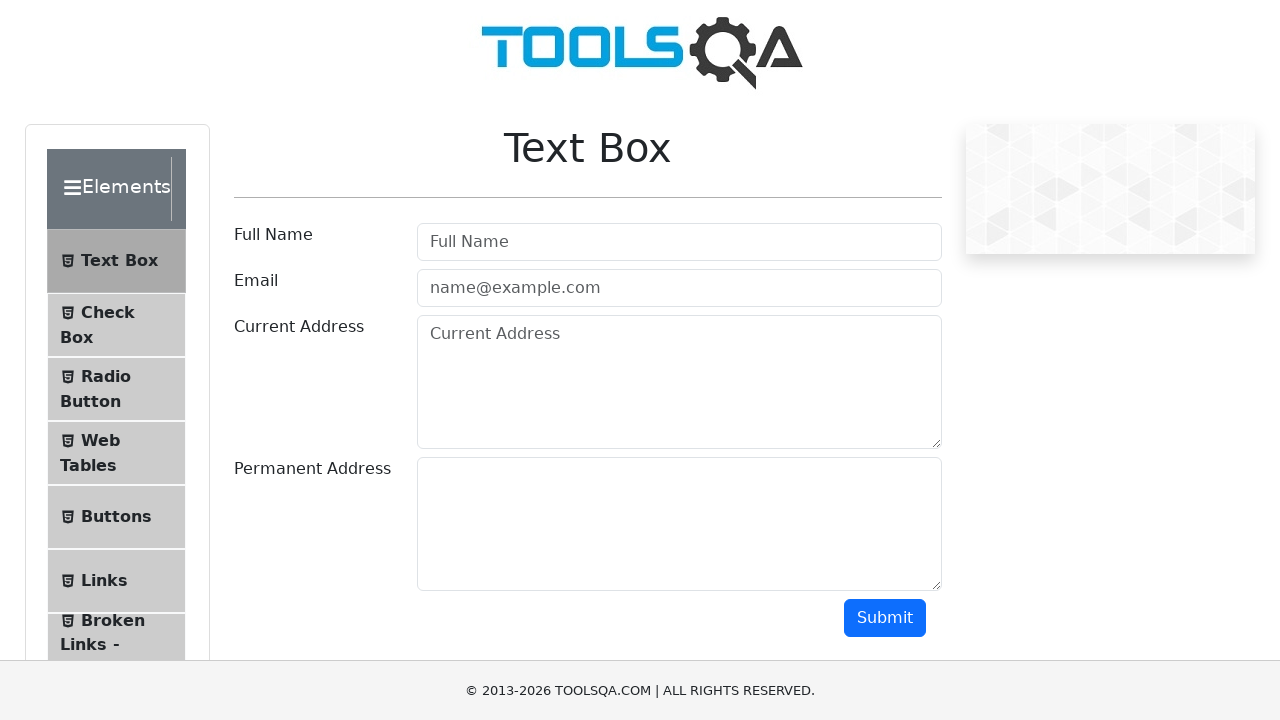

Filled in user name field with 'Maria Johnson' on input#userName
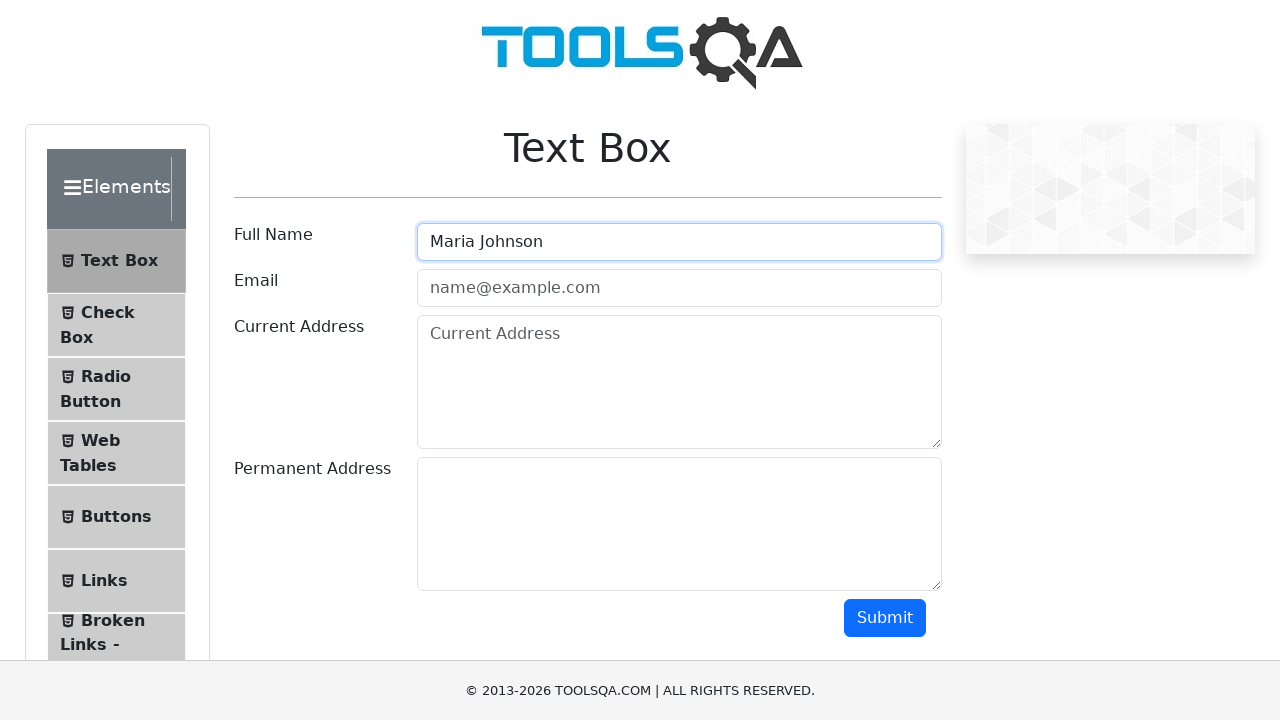

Filled in email field with 'maria.johnson@example.com' on input#userEmail
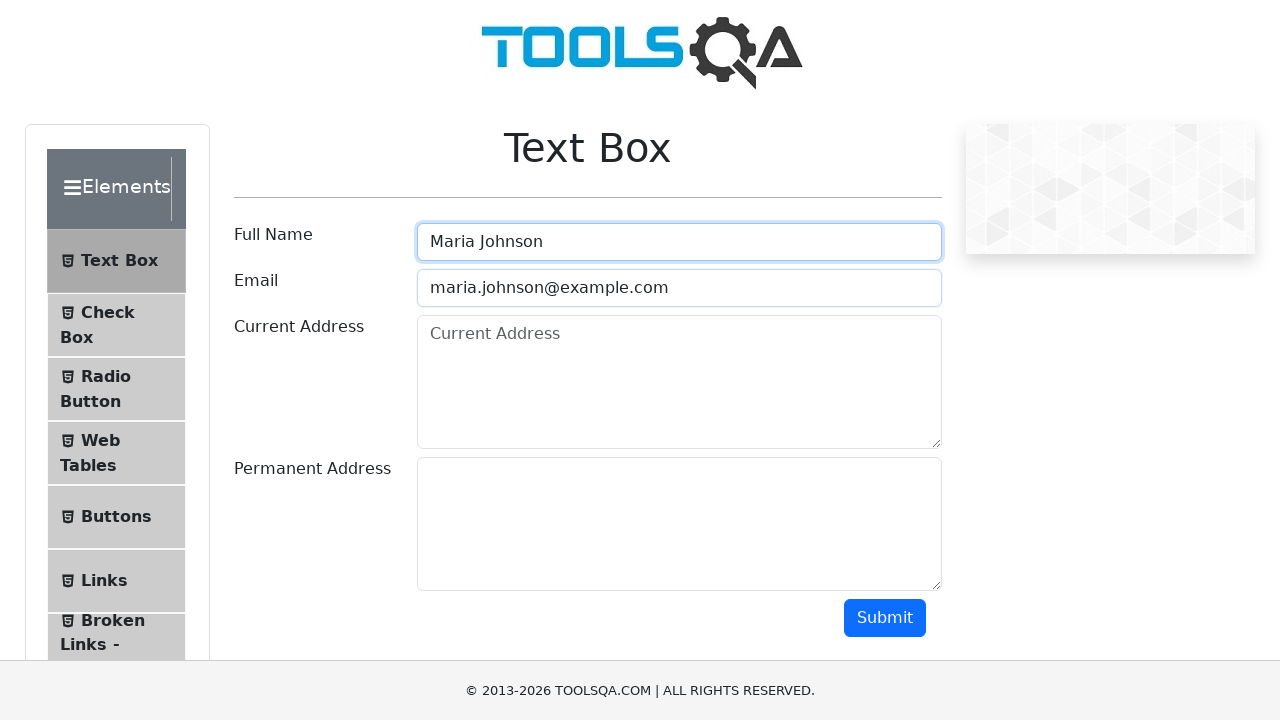

Filled in current address field with '123 Oak Street, Austin, Texas' on textarea#currentAddress
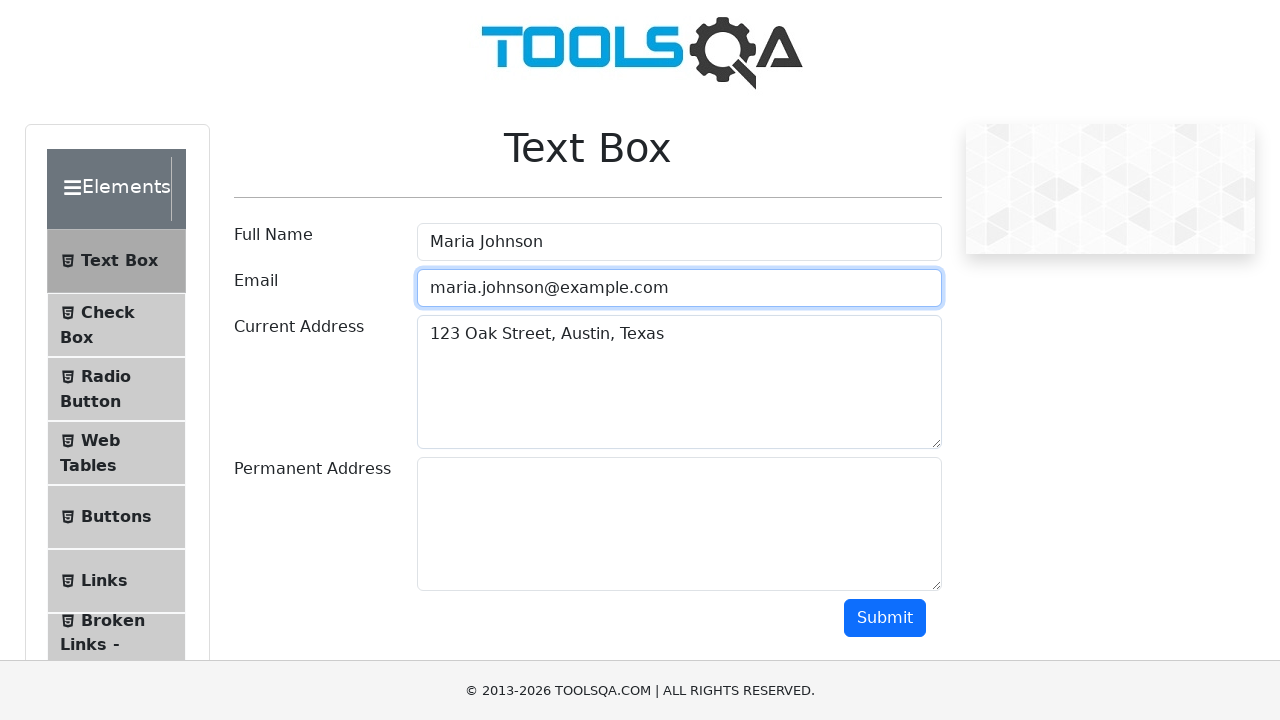

Filled in permanent address field with '456 Maple Avenue, Houston, Texas' on textarea#permanentAddress
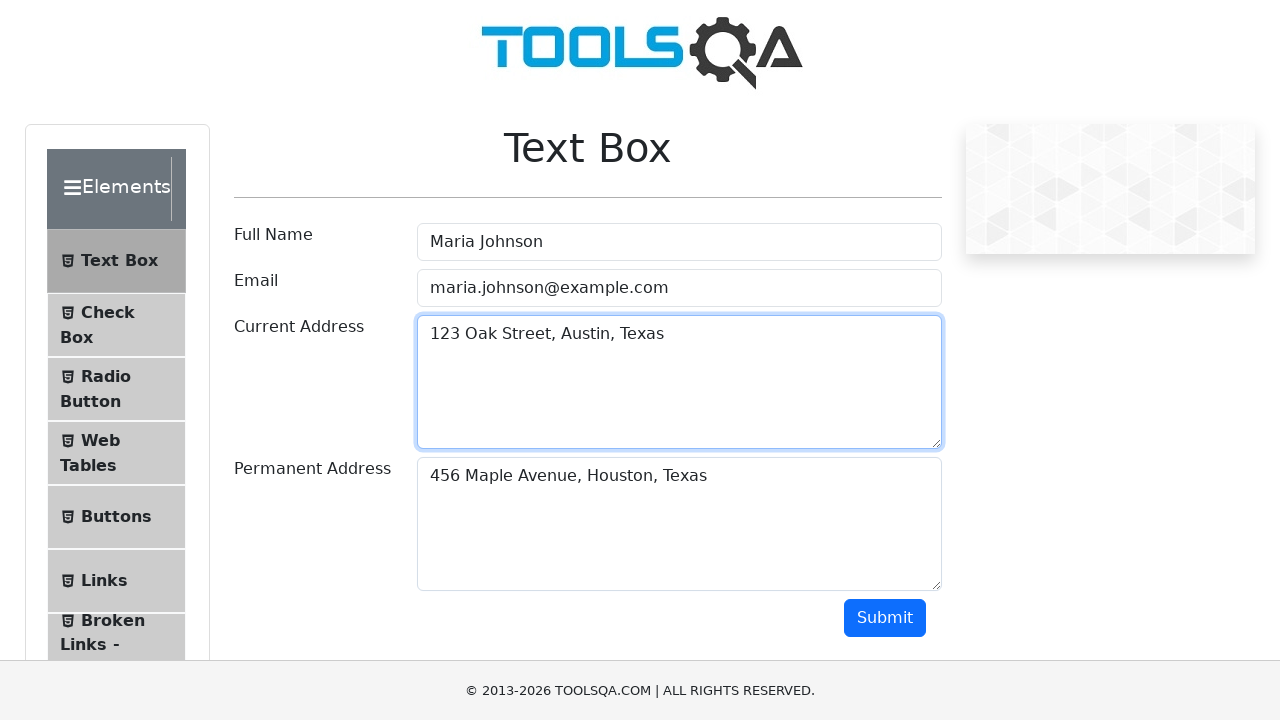

Scrolled down 500 pixels to reveal submit button
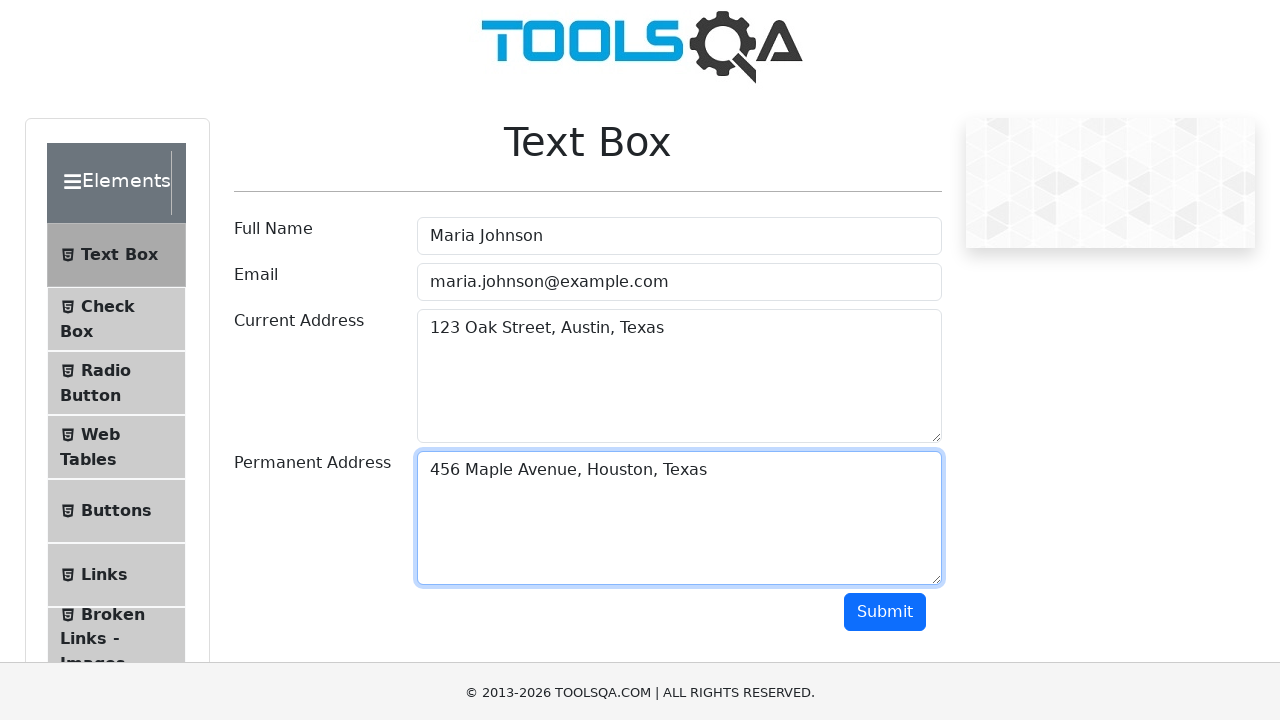

Clicked submit button to submit form at (885, 118) on #submit
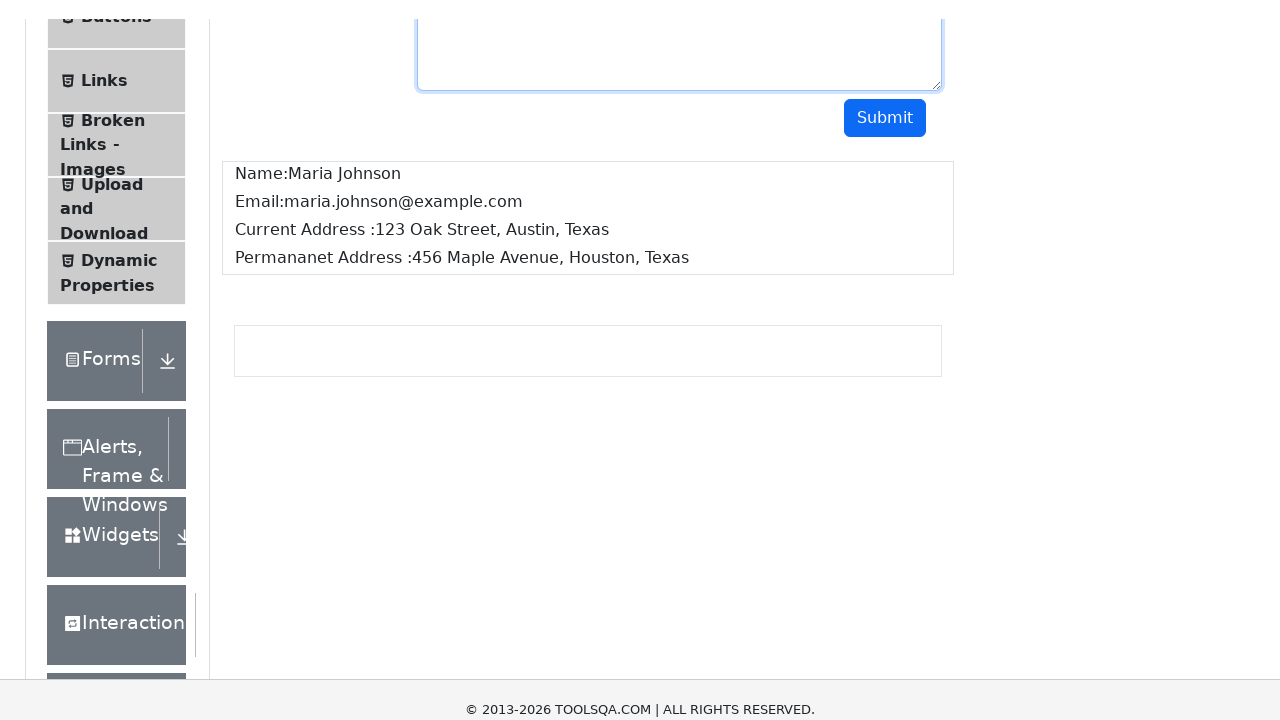

Form output appeared confirming successful submission
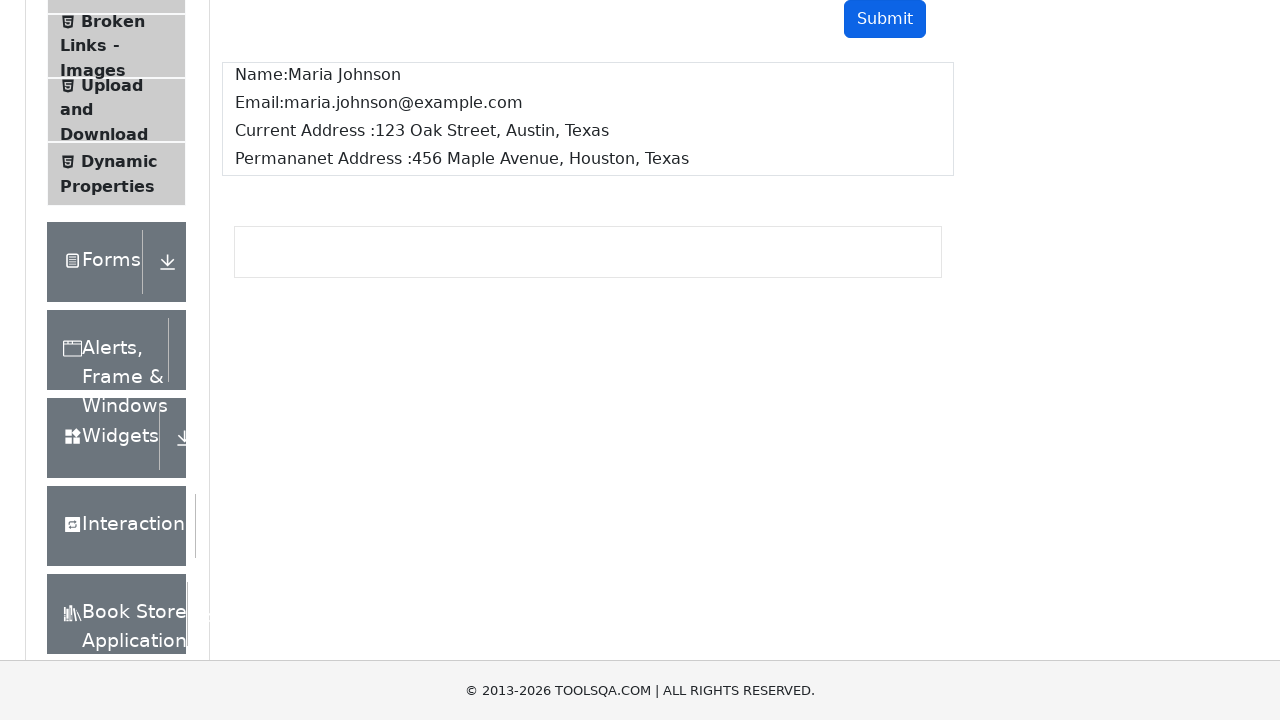

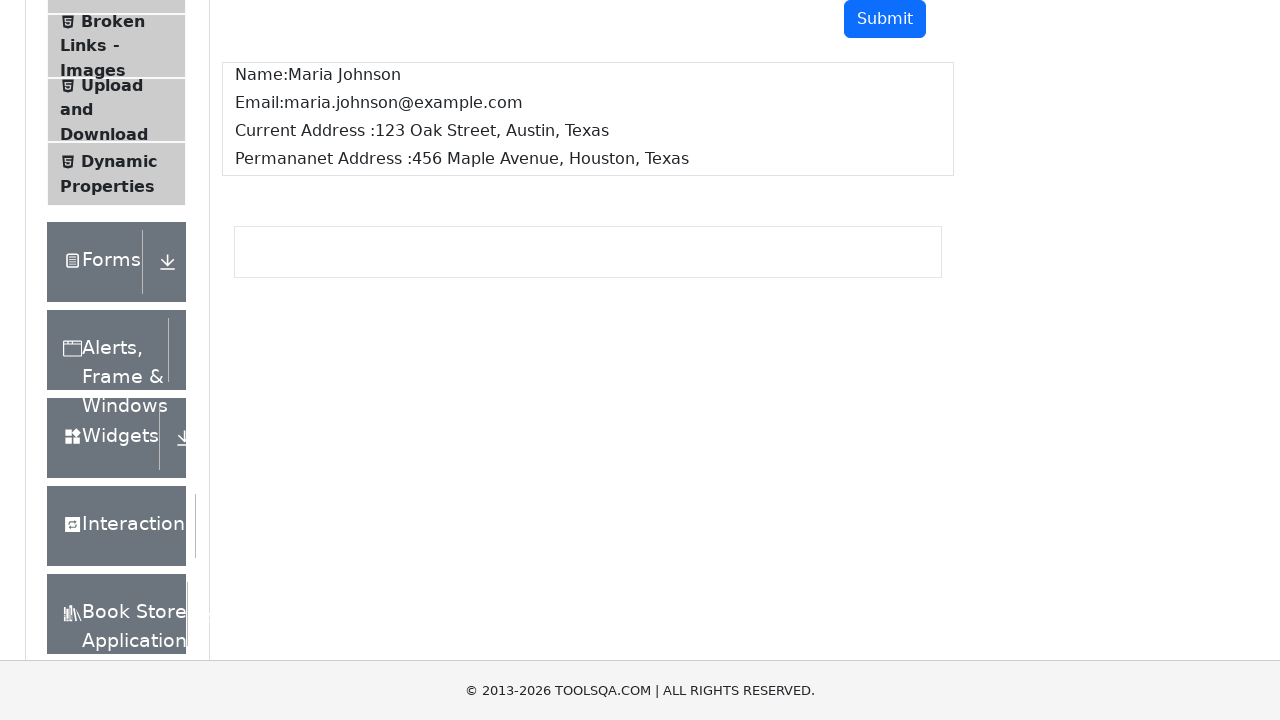